Tests pressing the tab key without targeting a specific element and verifying the displayed result text shows the correct key was pressed

Starting URL: http://the-internet.herokuapp.com/key_presses

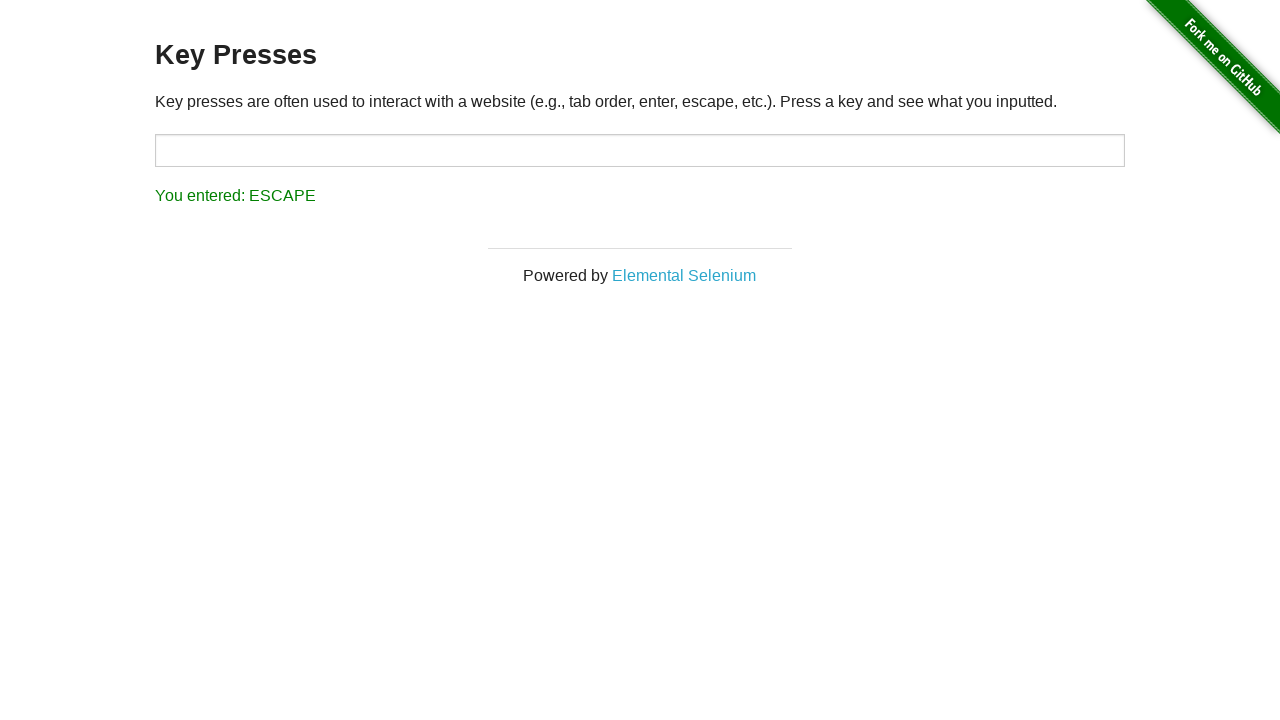

Navigated to key presses test page
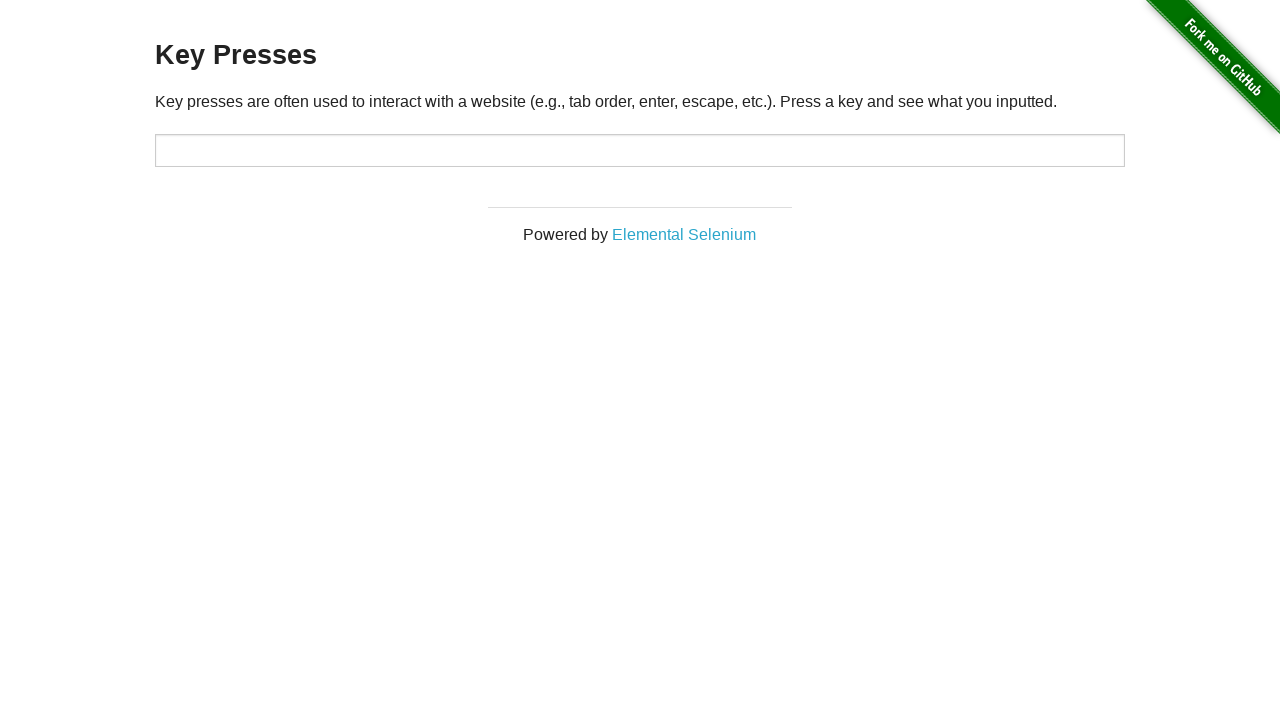

Pressed Tab key
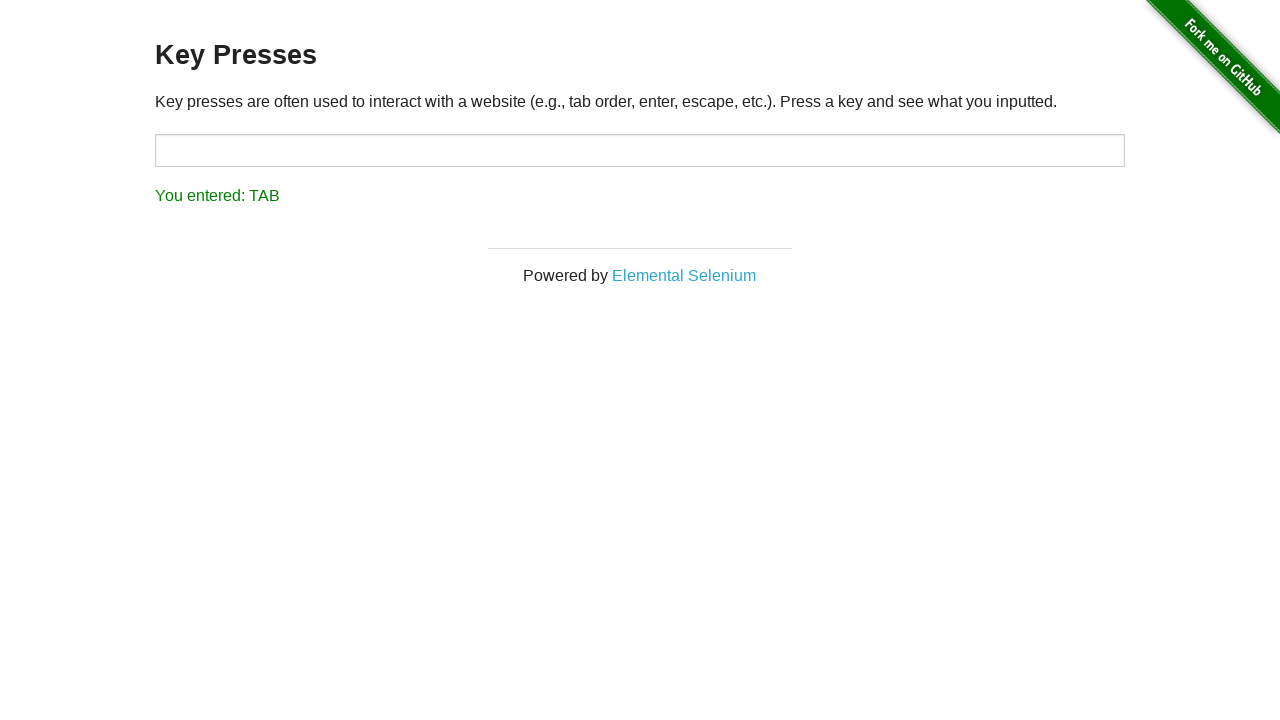

Result element loaded
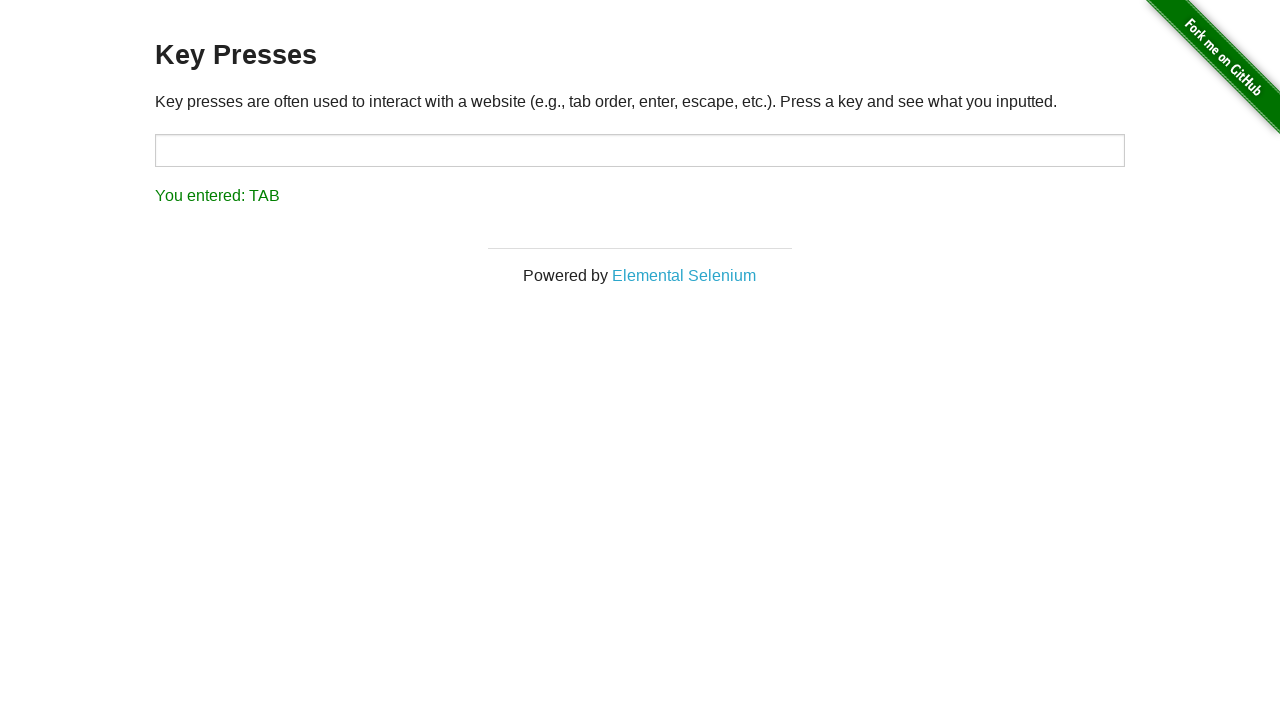

Retrieved result text: 'You entered: TAB'
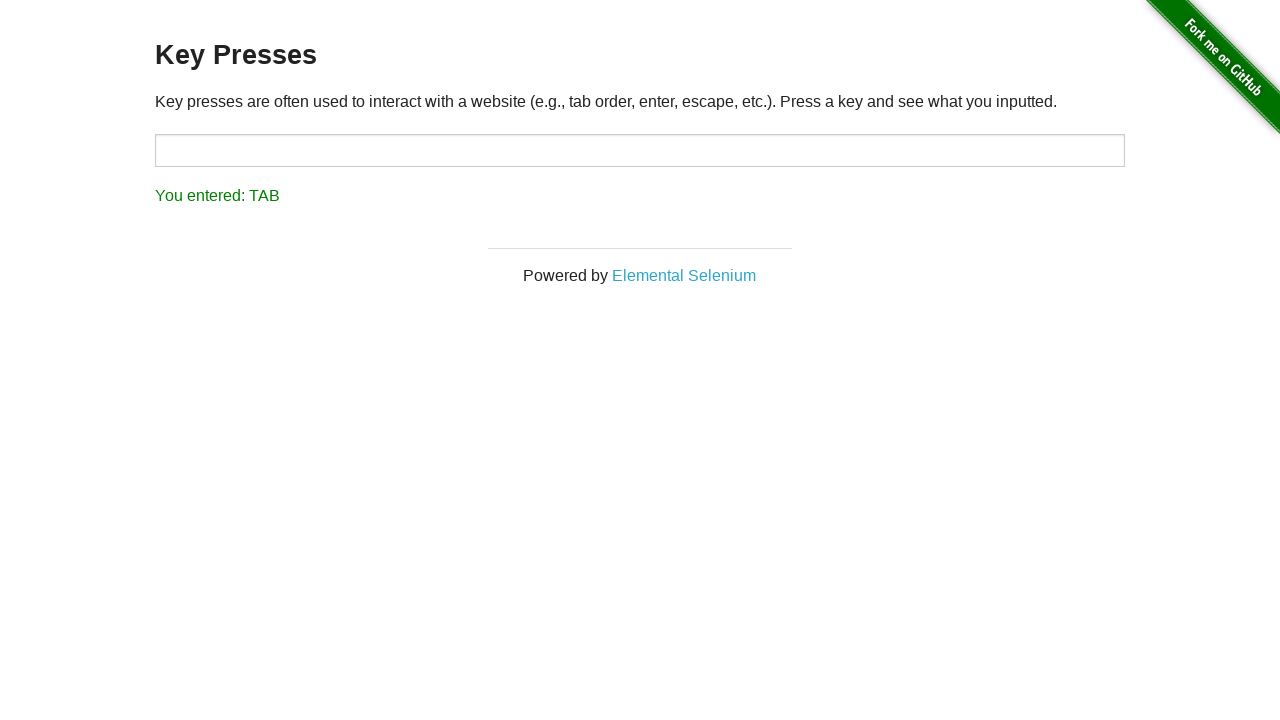

Assertion passed: result text shows TAB key was pressed
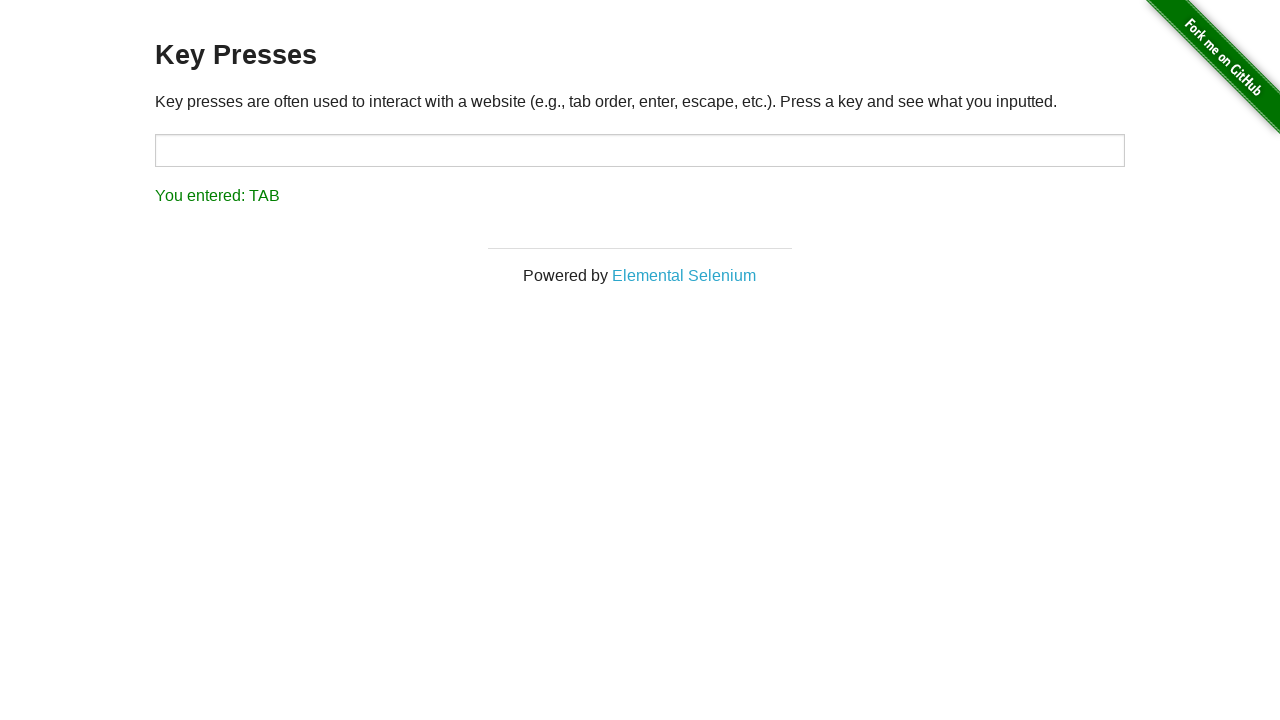

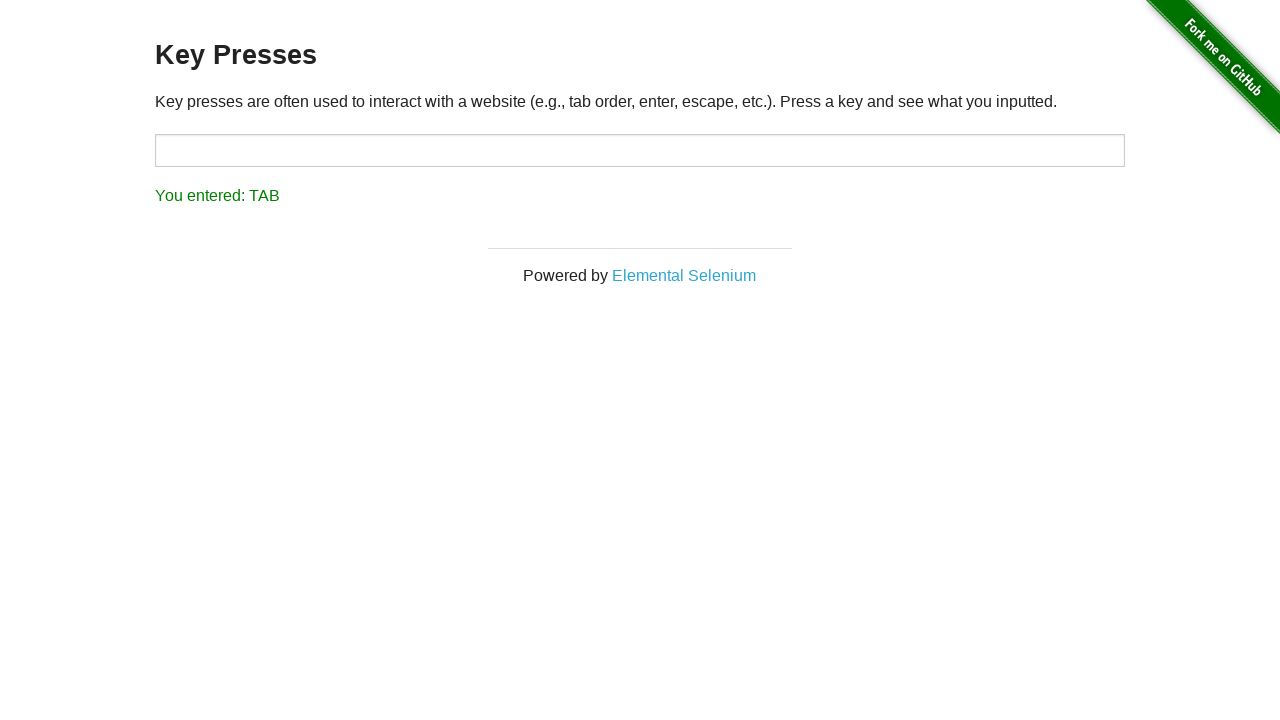